Performs a click-and-hold on source element, moves to target element, and releases the mouse button

Starting URL: https://crossbrowsertesting.github.io/drag-and-drop

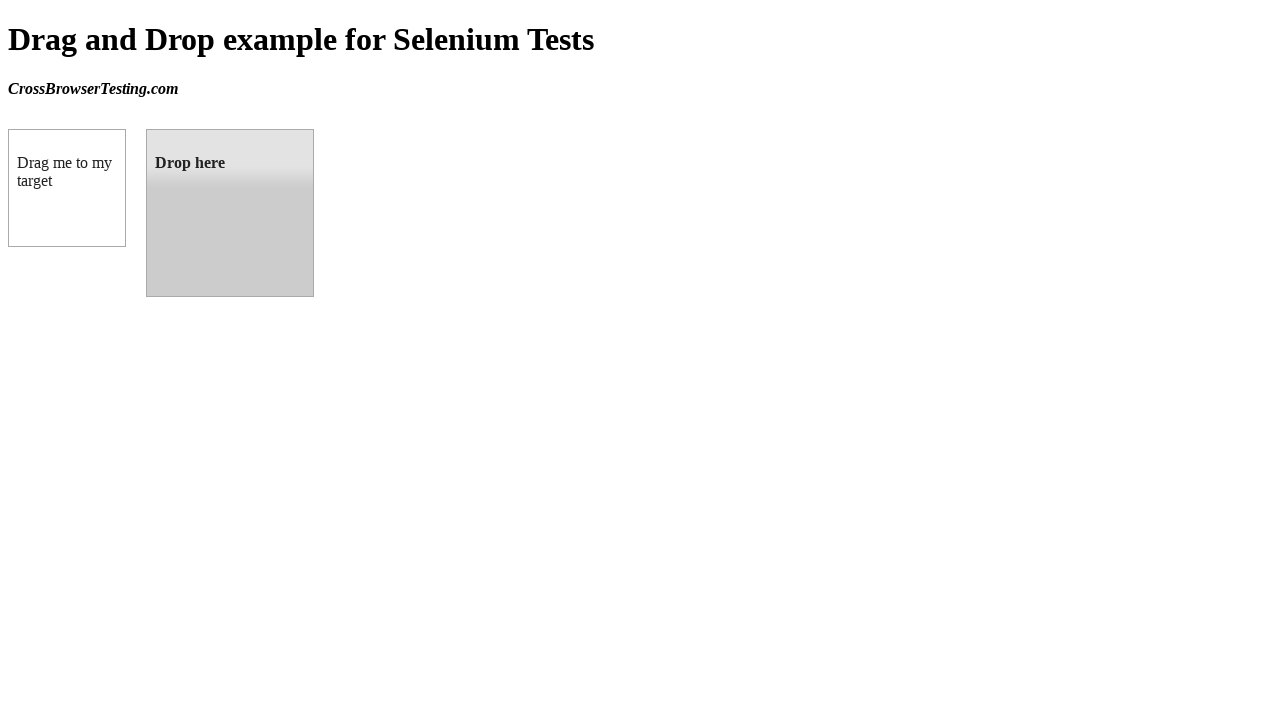

Located source element (draggable box A)
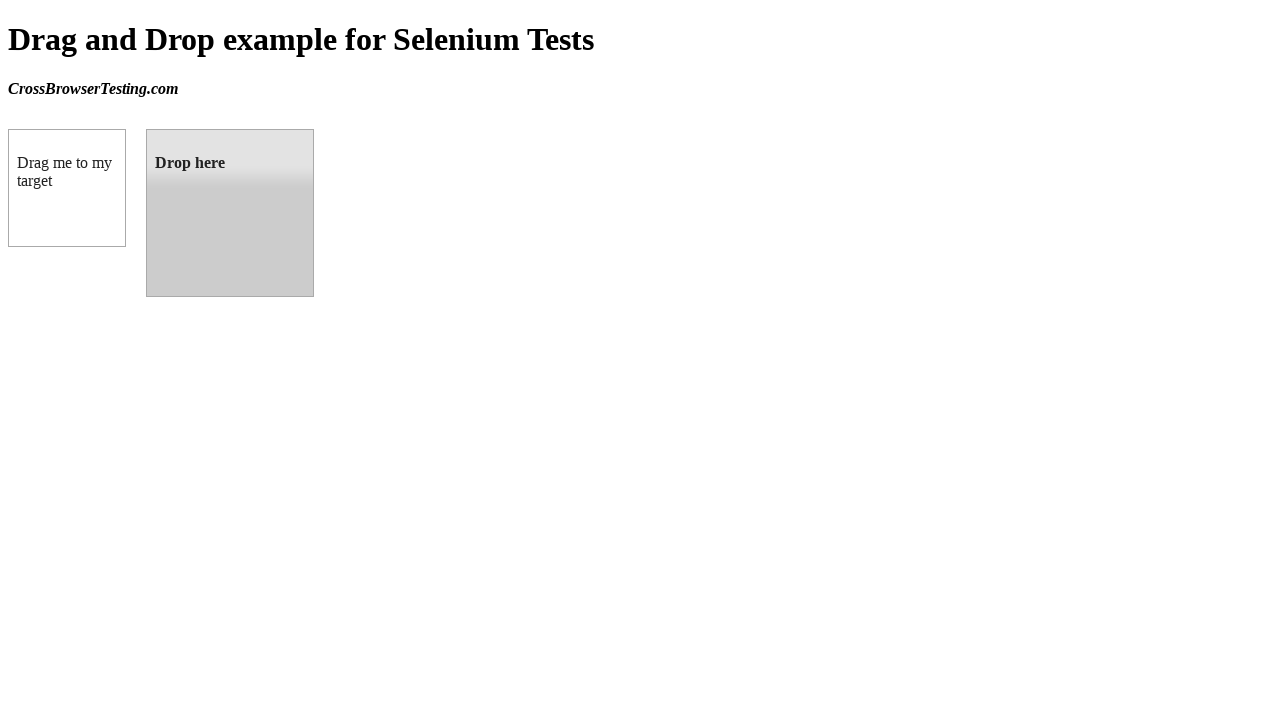

Retrieved bounding box of source element
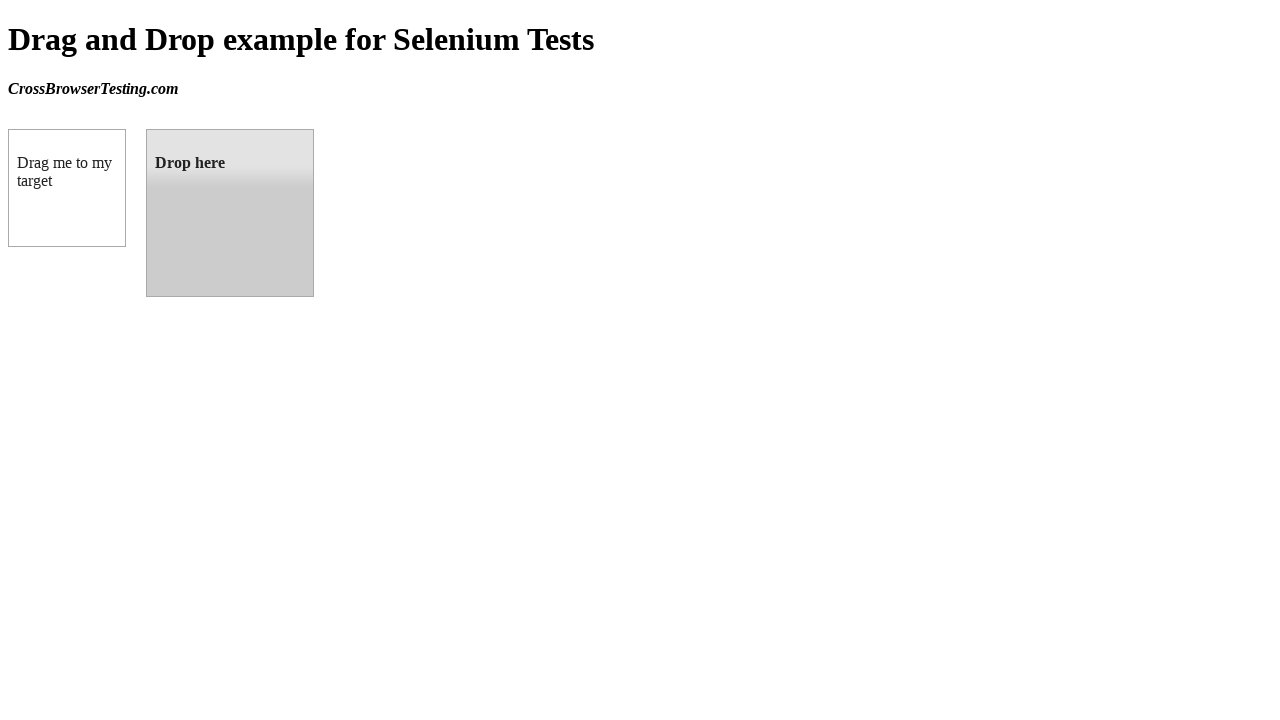

Located target element (droppable box B)
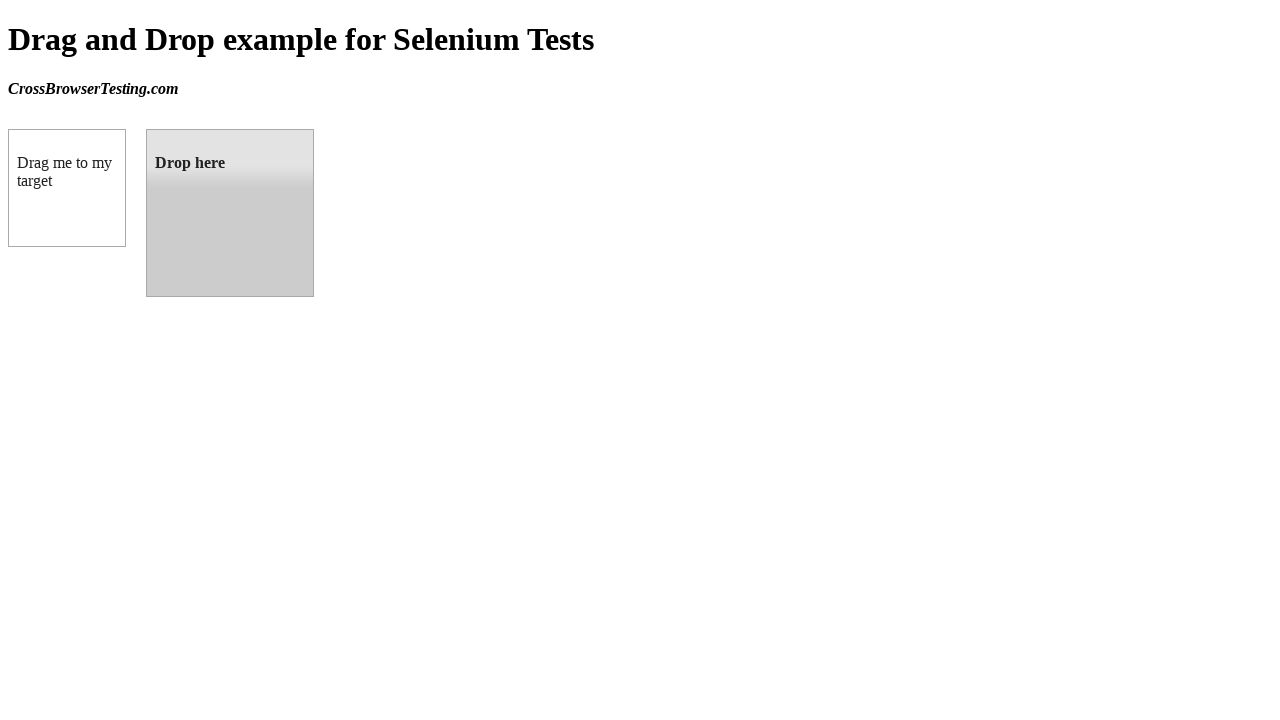

Retrieved bounding box of target element
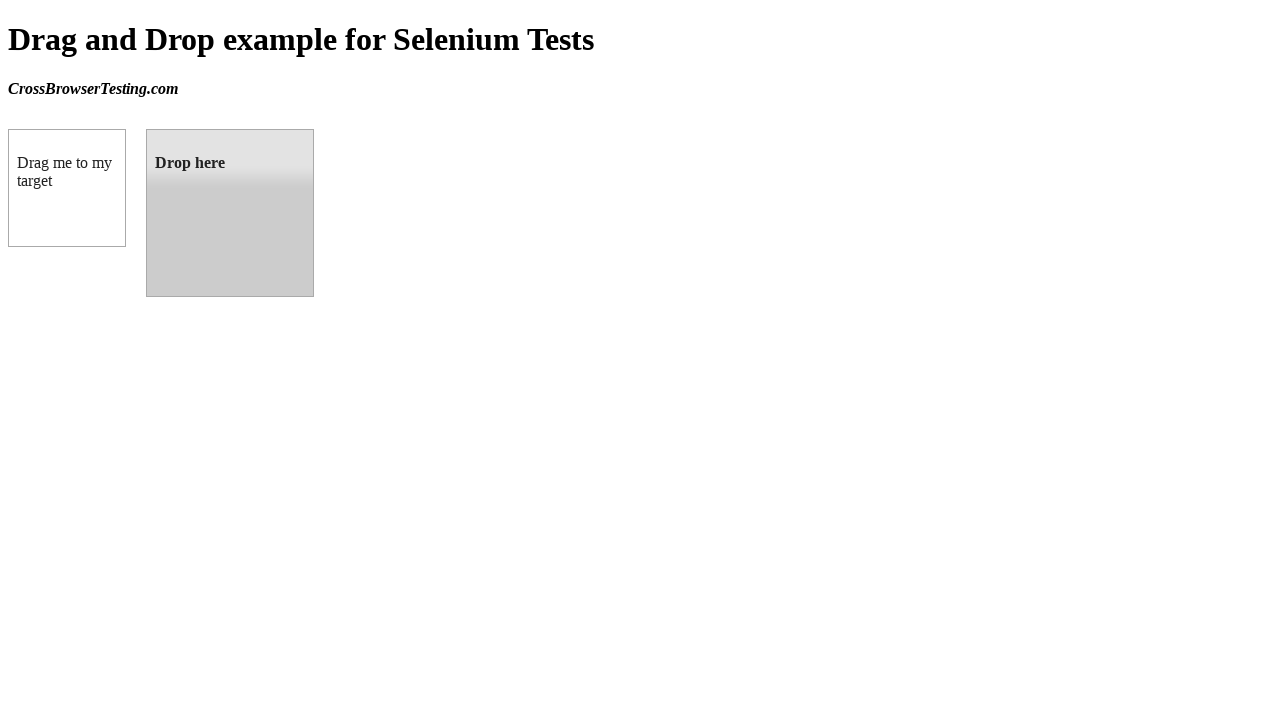

Moved mouse to center of source element at (67, 188)
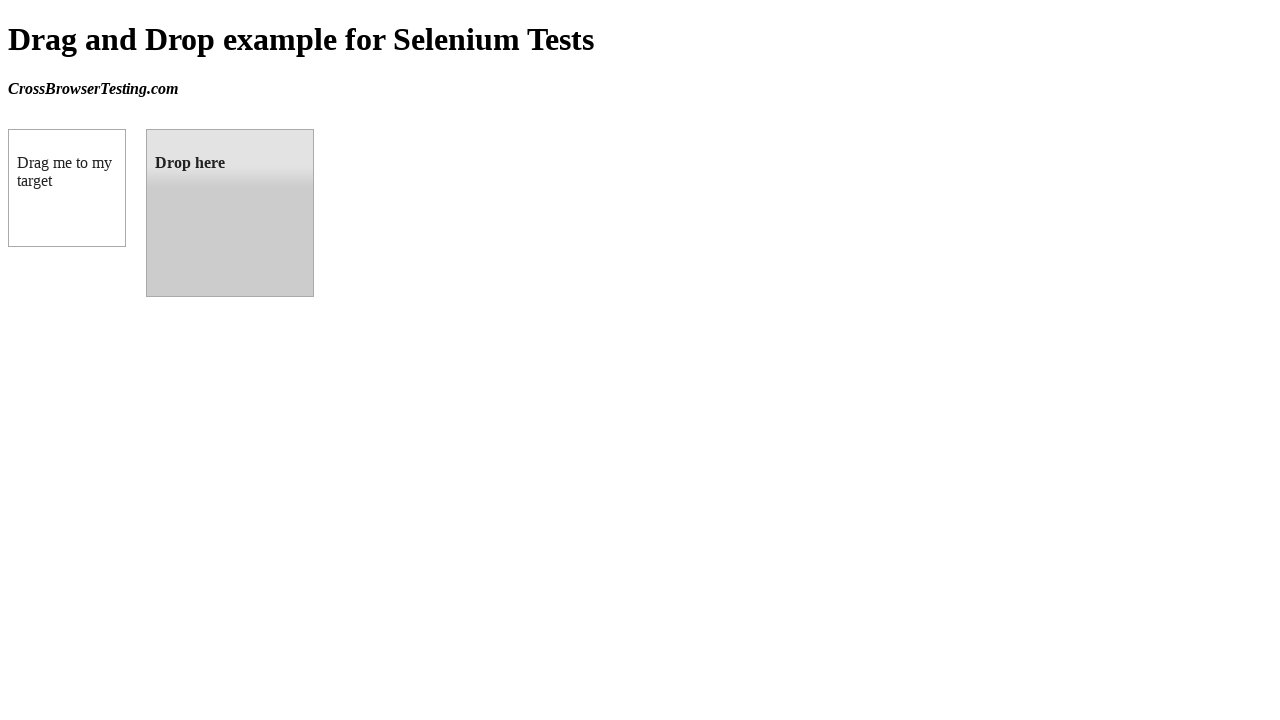

Pressed and held mouse button on source element at (67, 188)
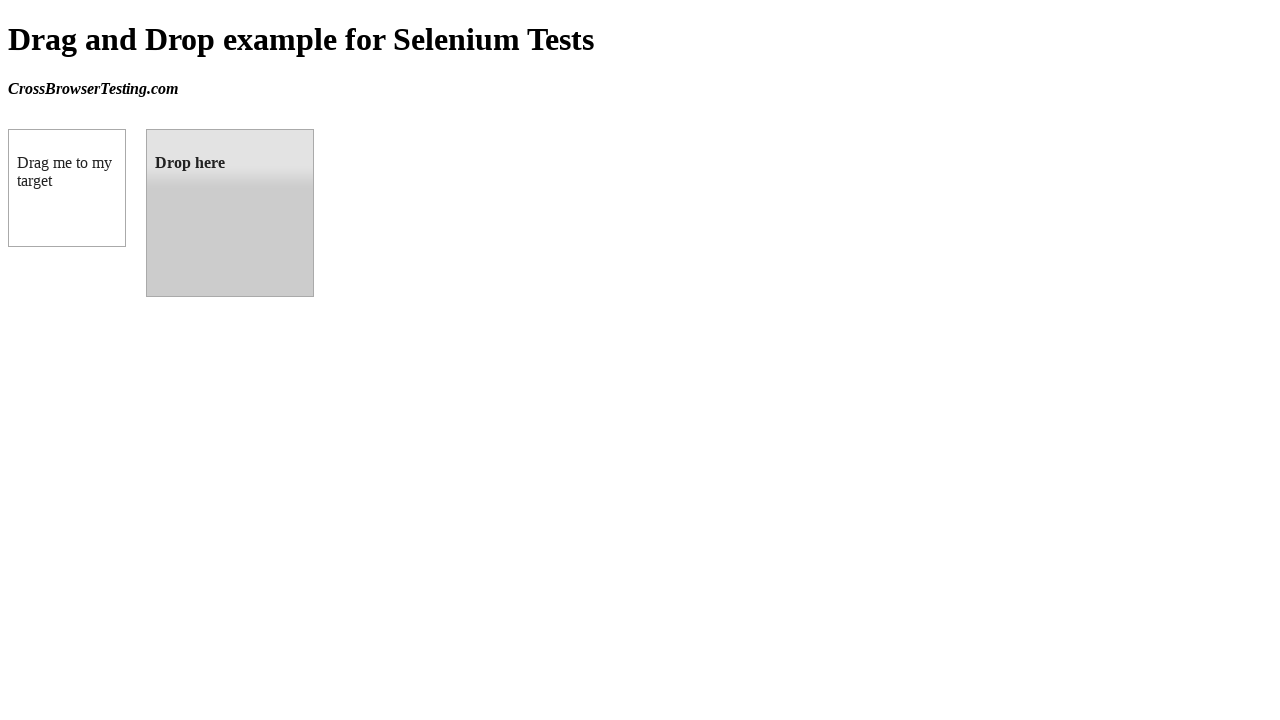

Dragged mouse to center of target element at (230, 213)
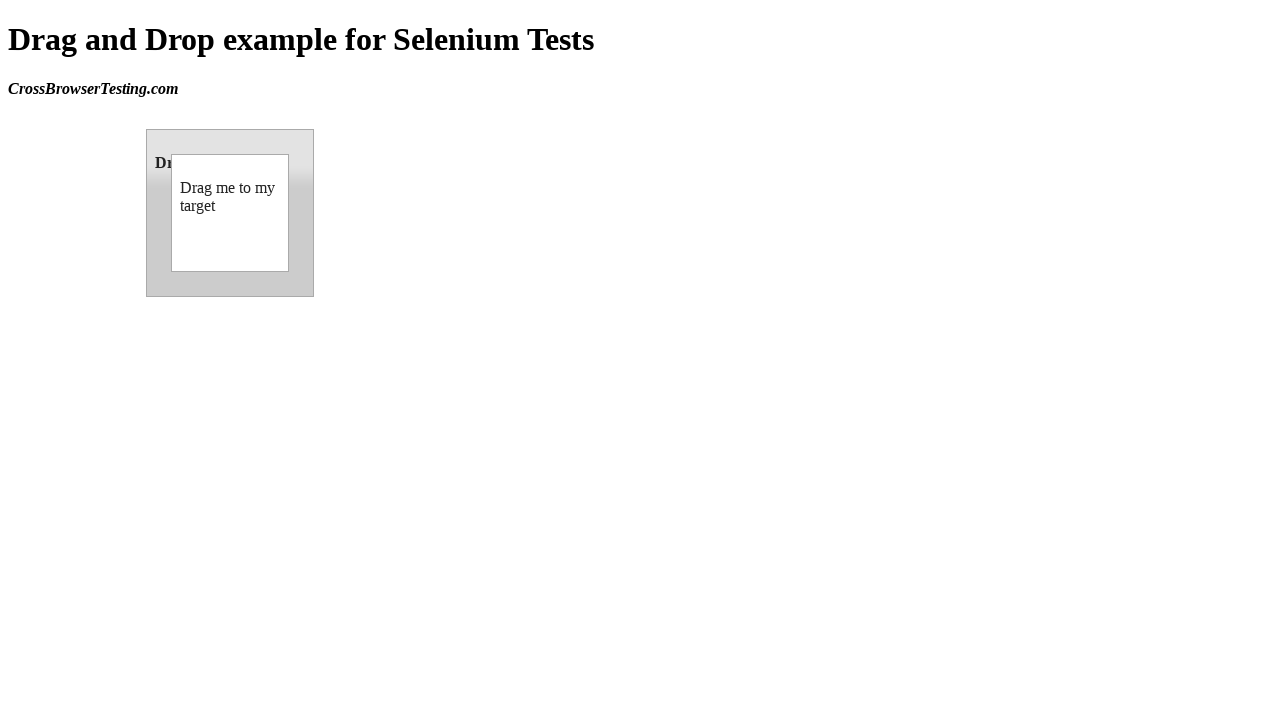

Released mouse button to complete drag-and-drop at (230, 213)
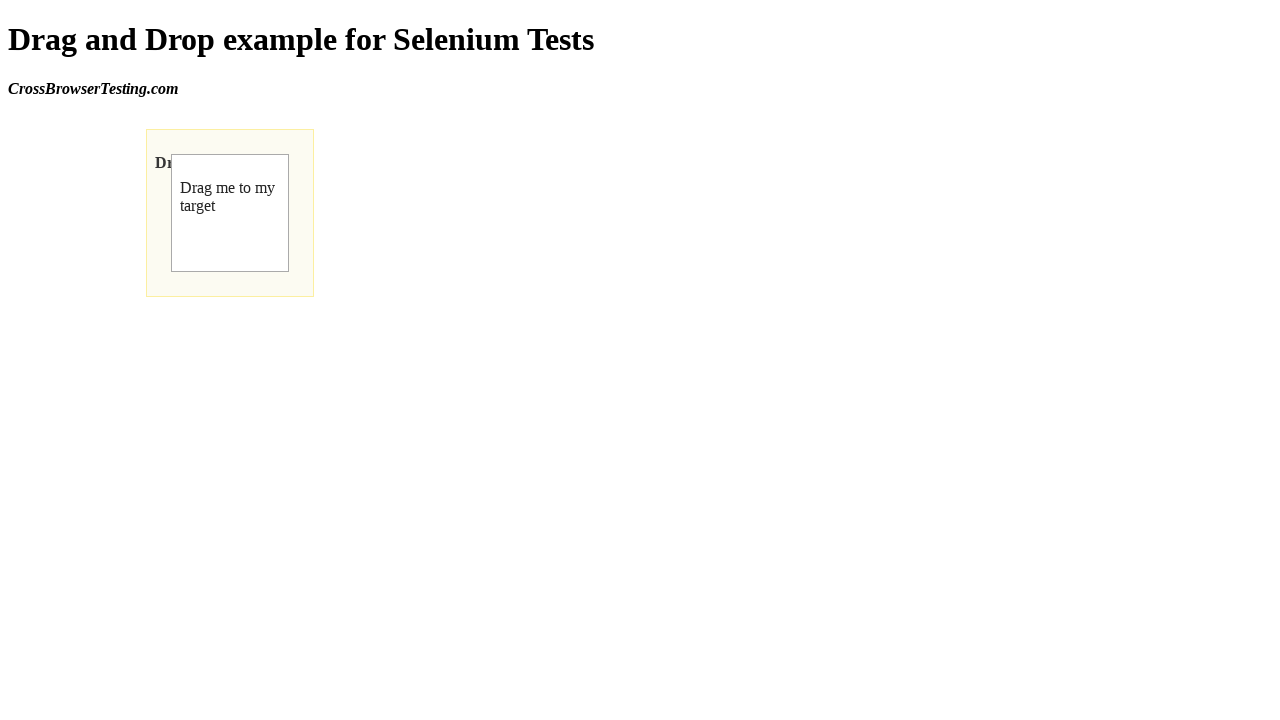

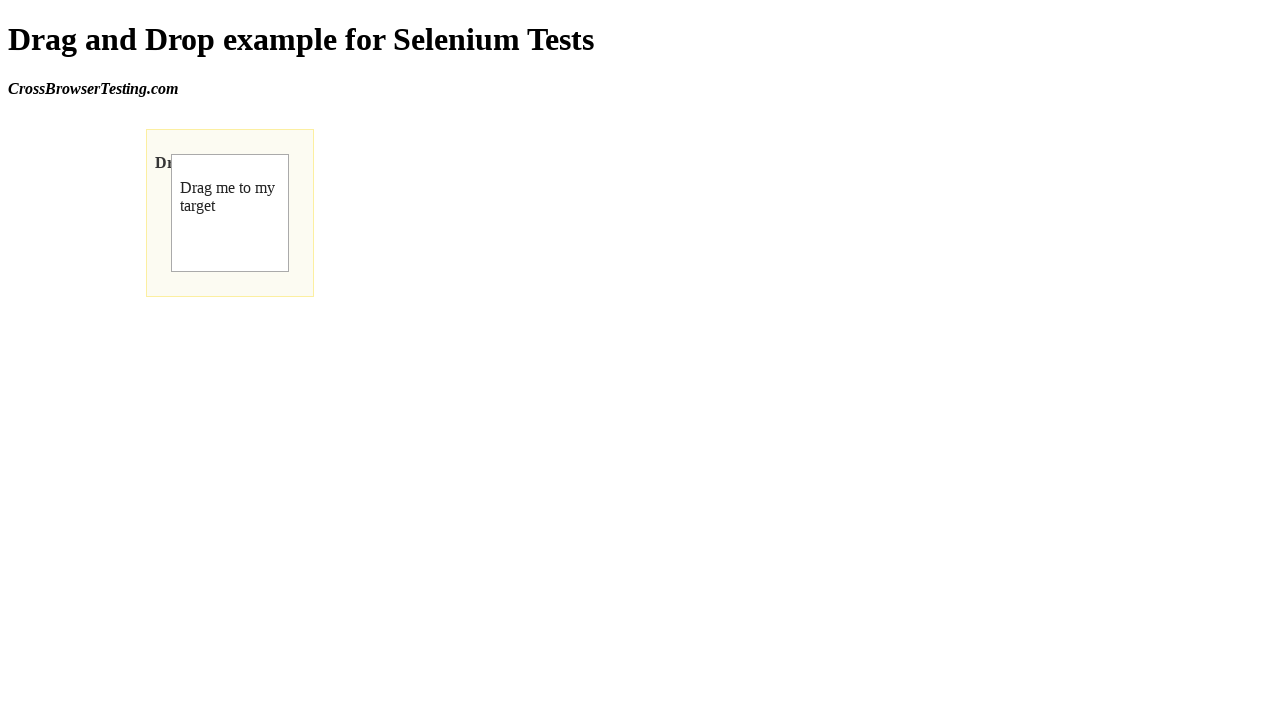